Tests displaying jQuery Growl notifications by injecting jQuery and jQuery Growl libraries into the page, then triggering various notification messages (default, error, notice, and warning styles).

Starting URL: http://the-internet.herokuapp.com/

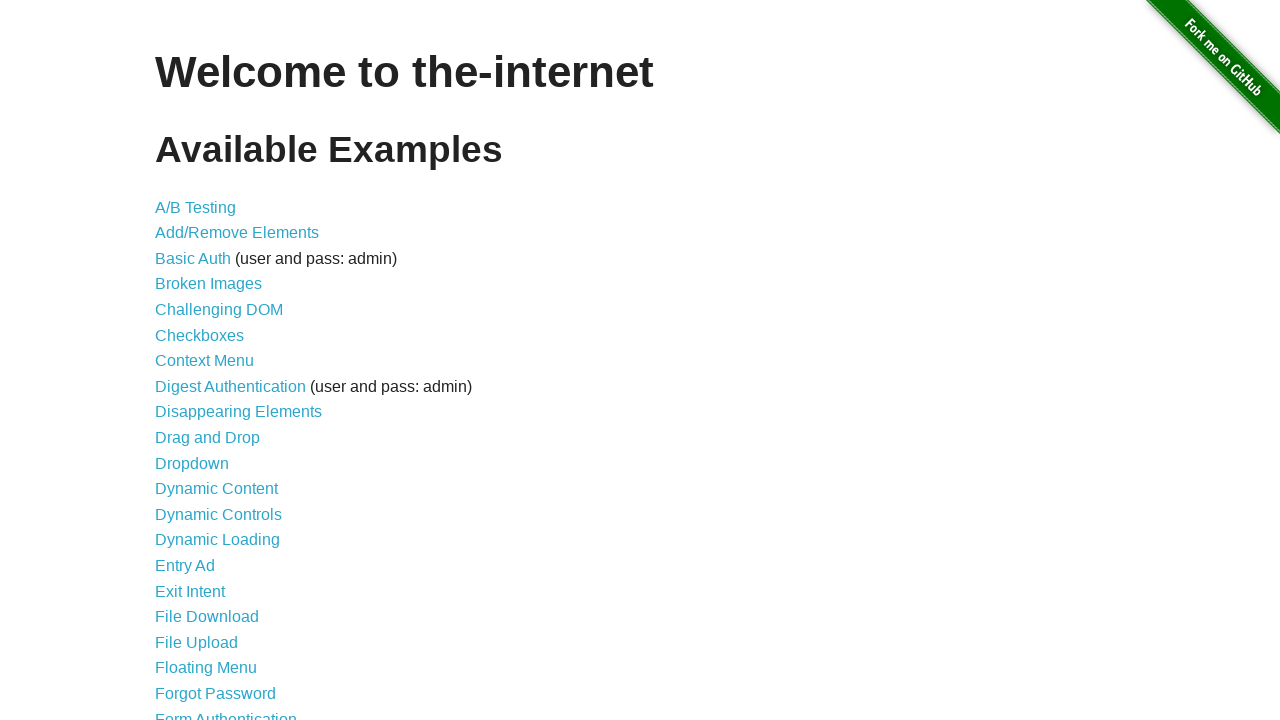

Injected jQuery library into page
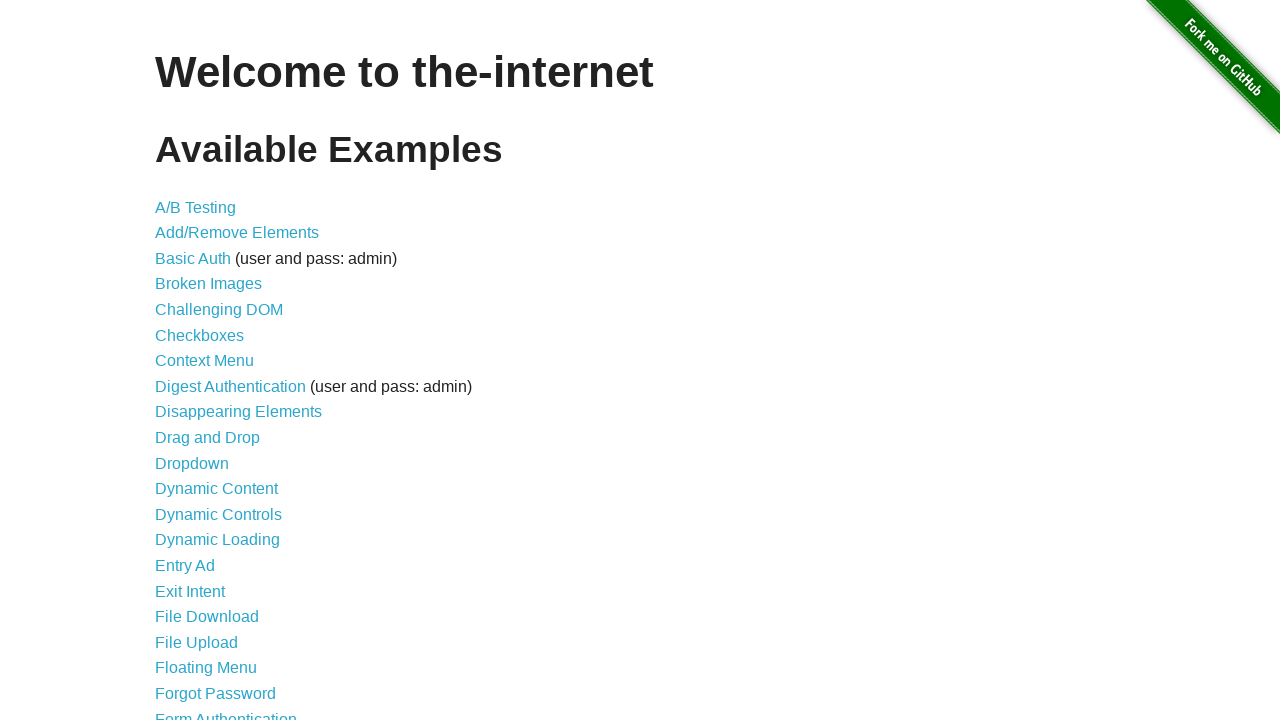

jQuery library loaded successfully
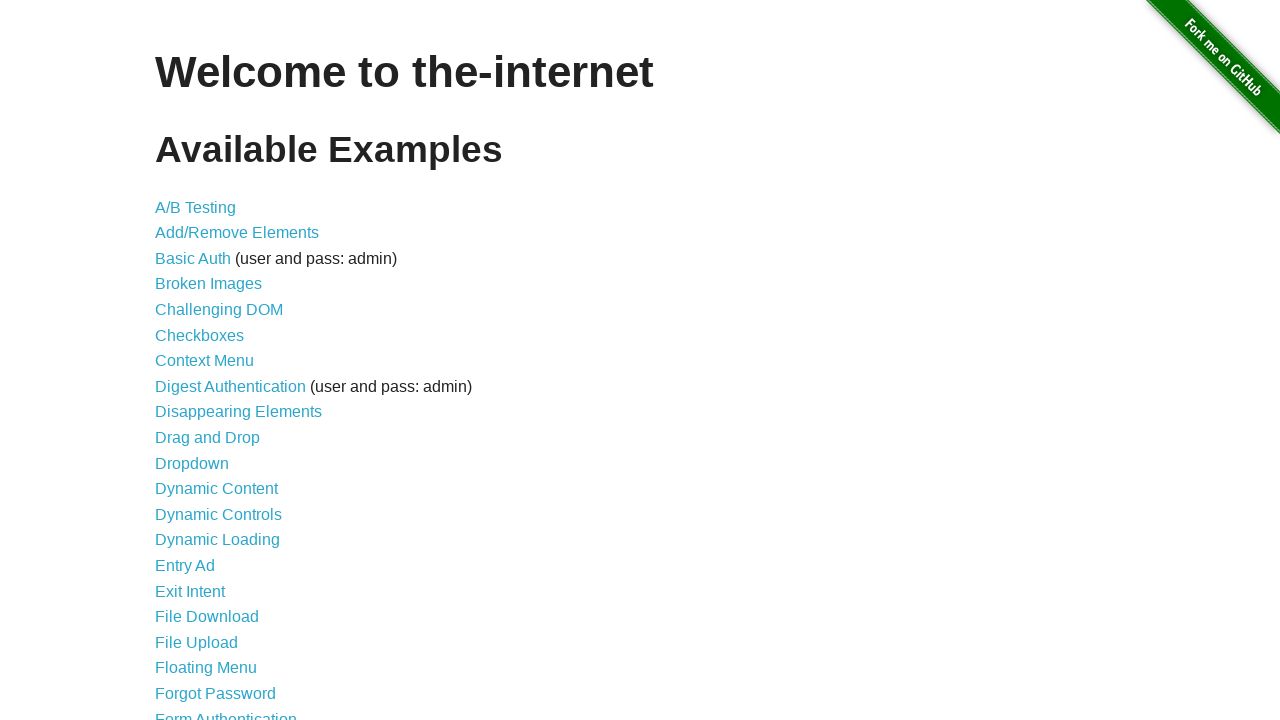

Injected jQuery Growl library script
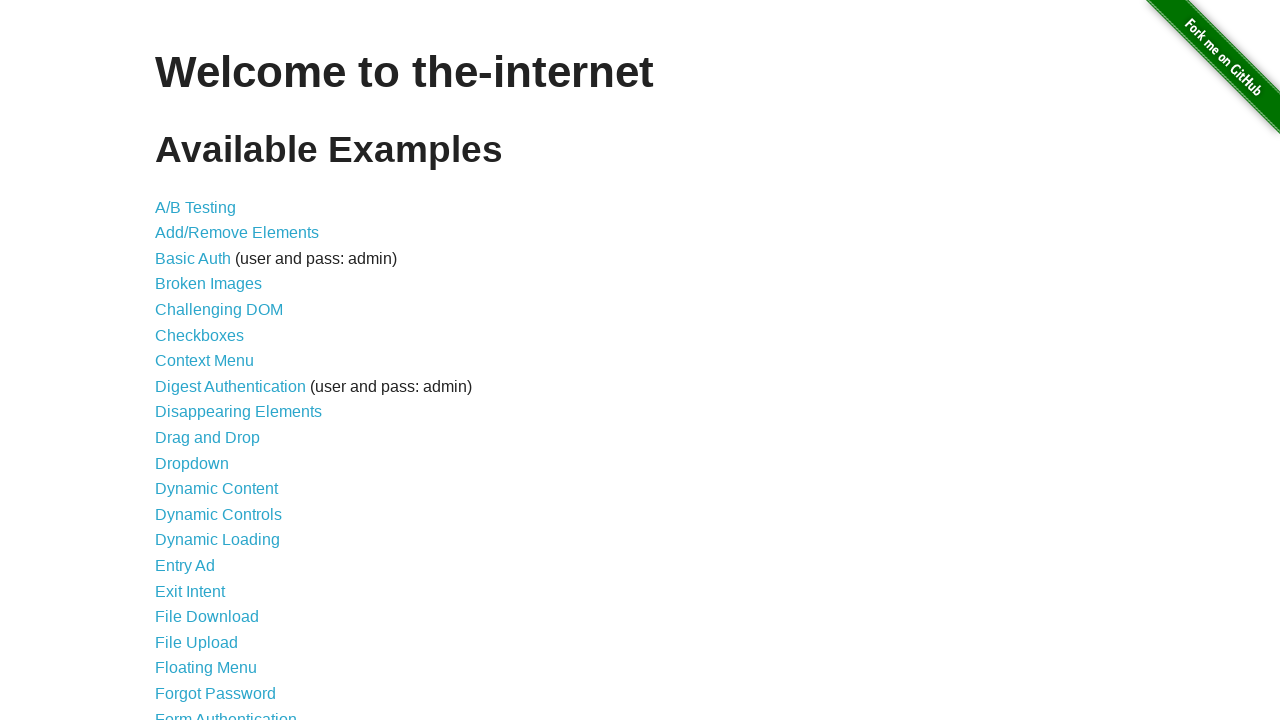

Injected jQuery Growl CSS stylesheet
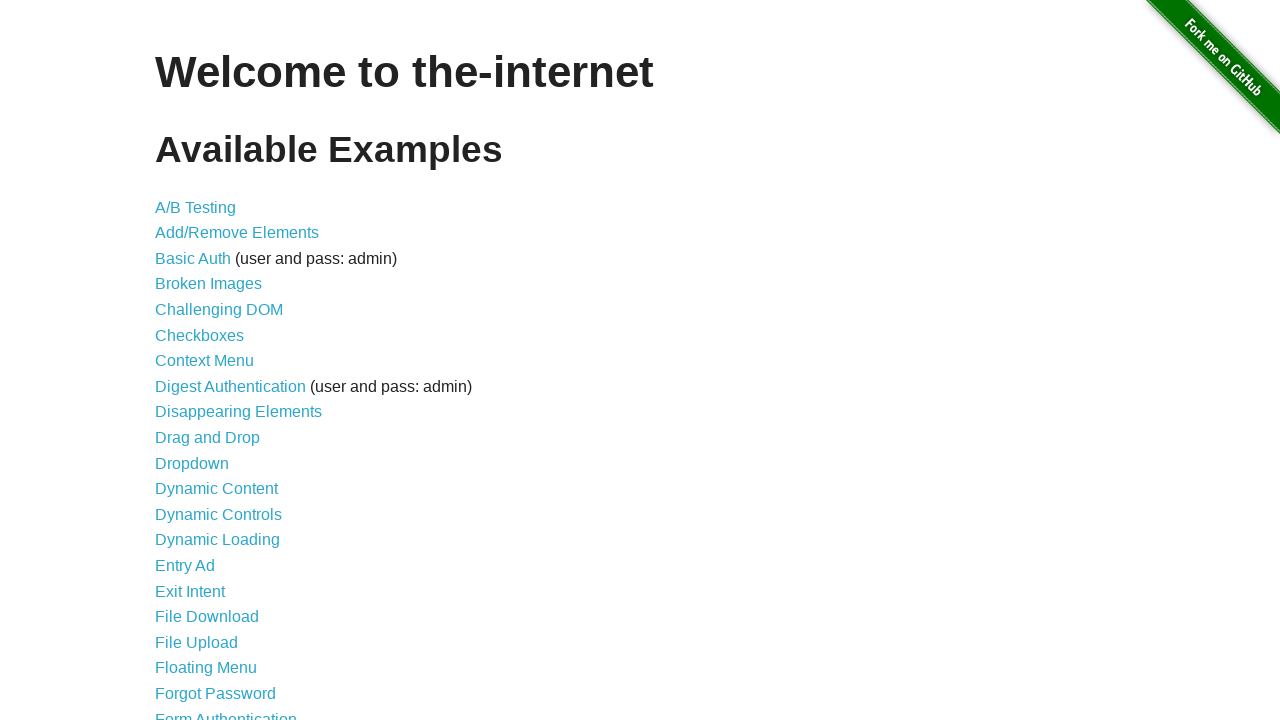

jQuery Growl library ready for use
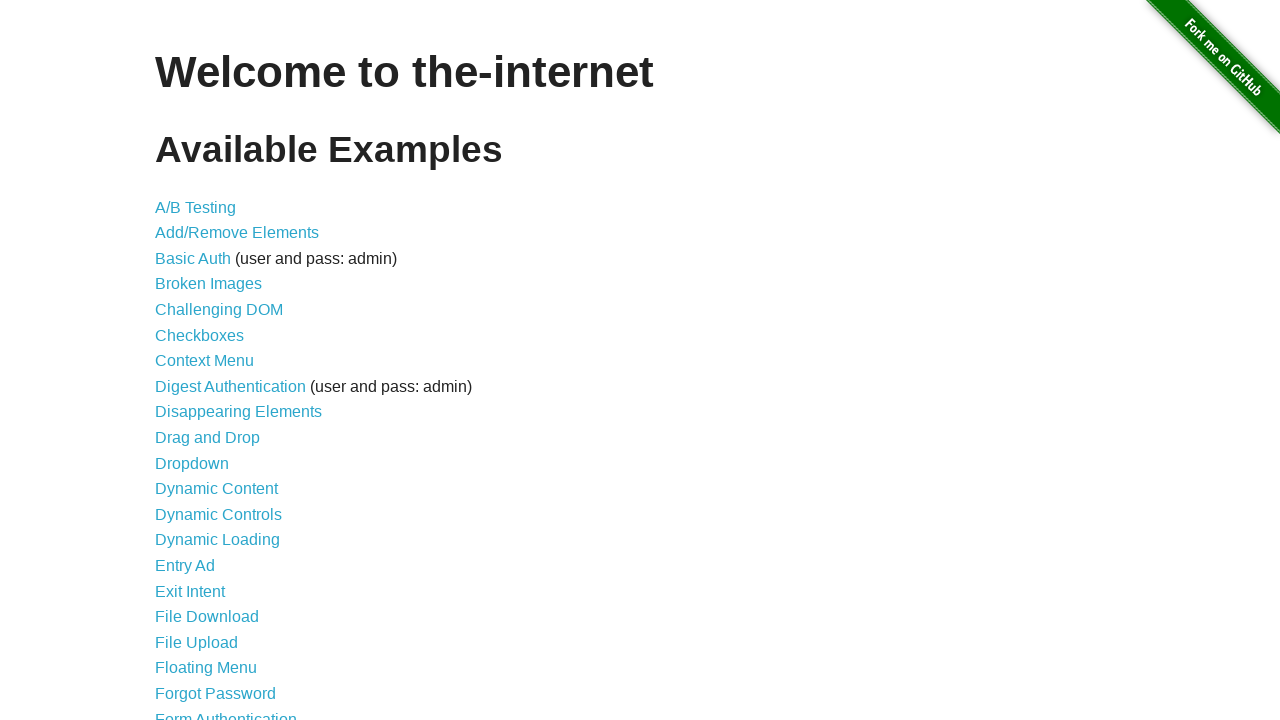

Displayed default Growl notification (GET /)
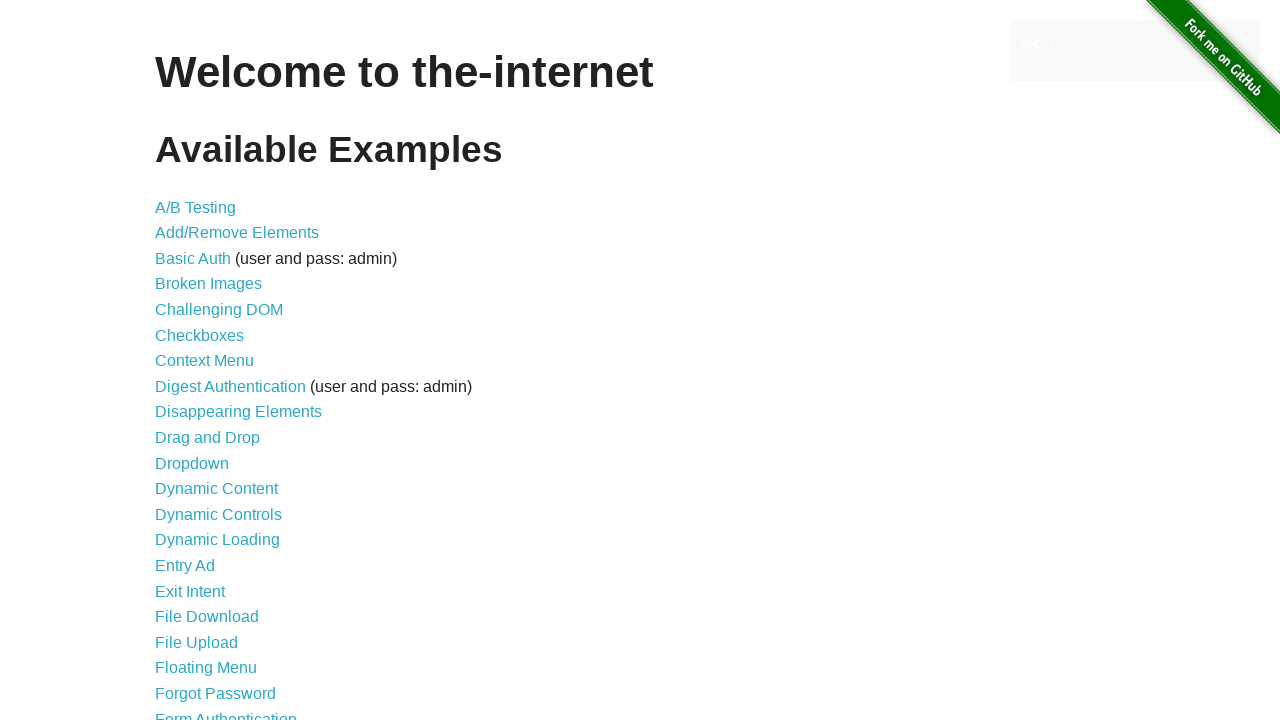

Displayed error style Growl notification
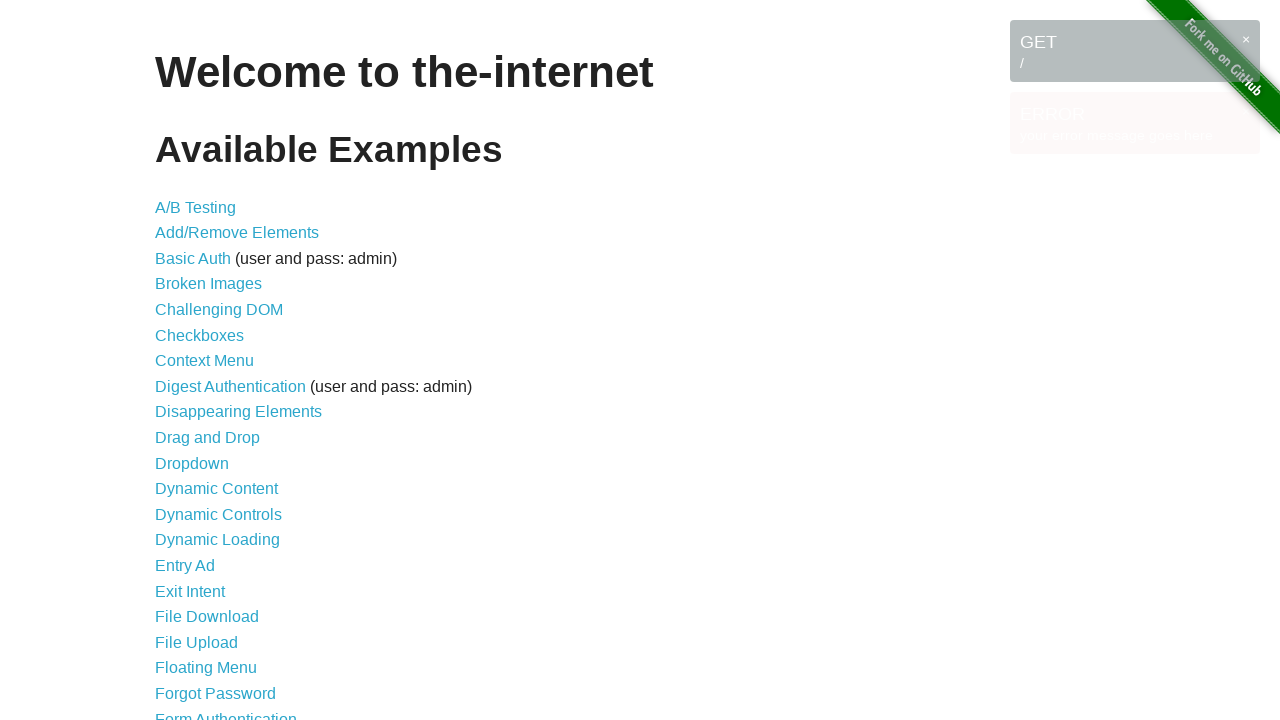

Displayed notice style Growl notification
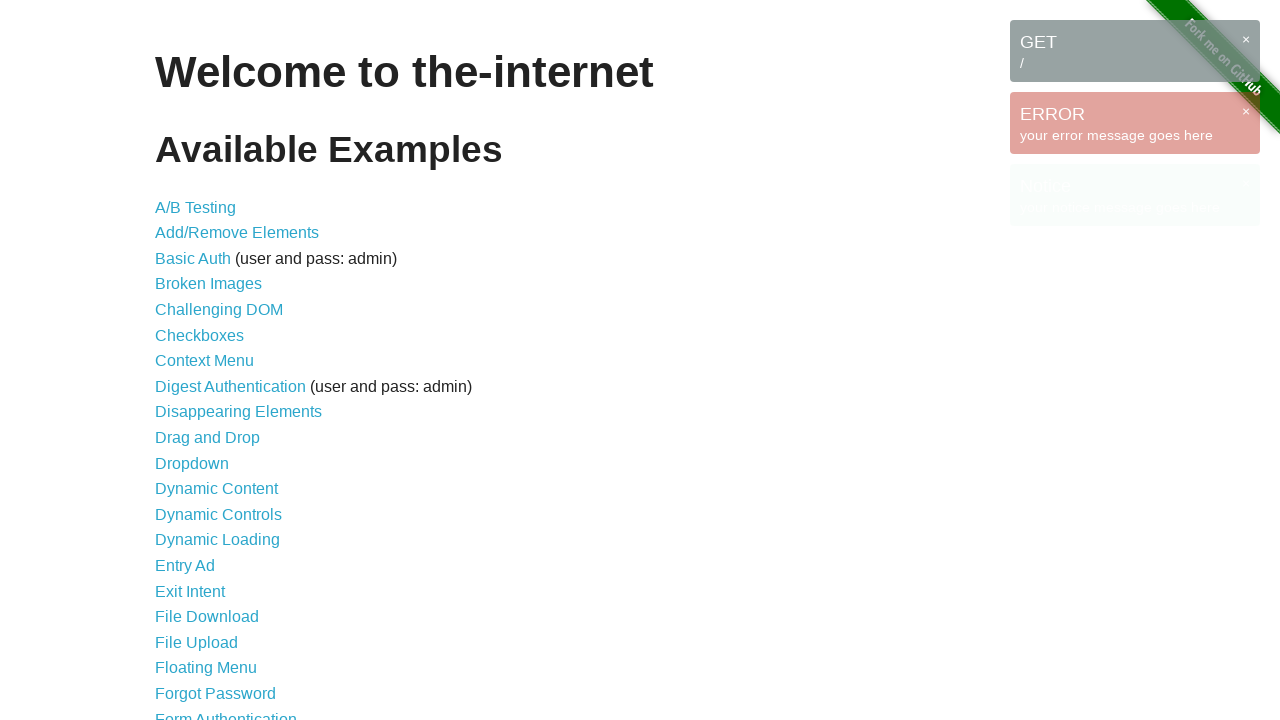

Displayed warning style Growl notification
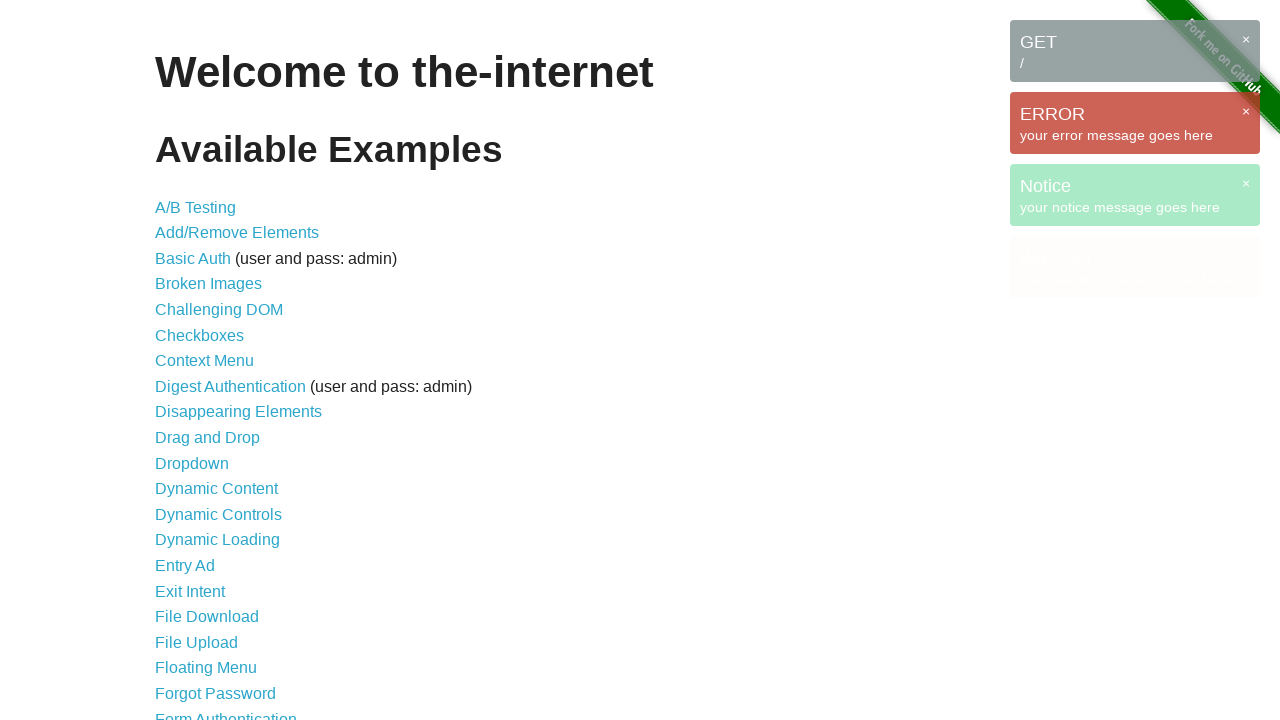

All Growl notifications are visible on the page
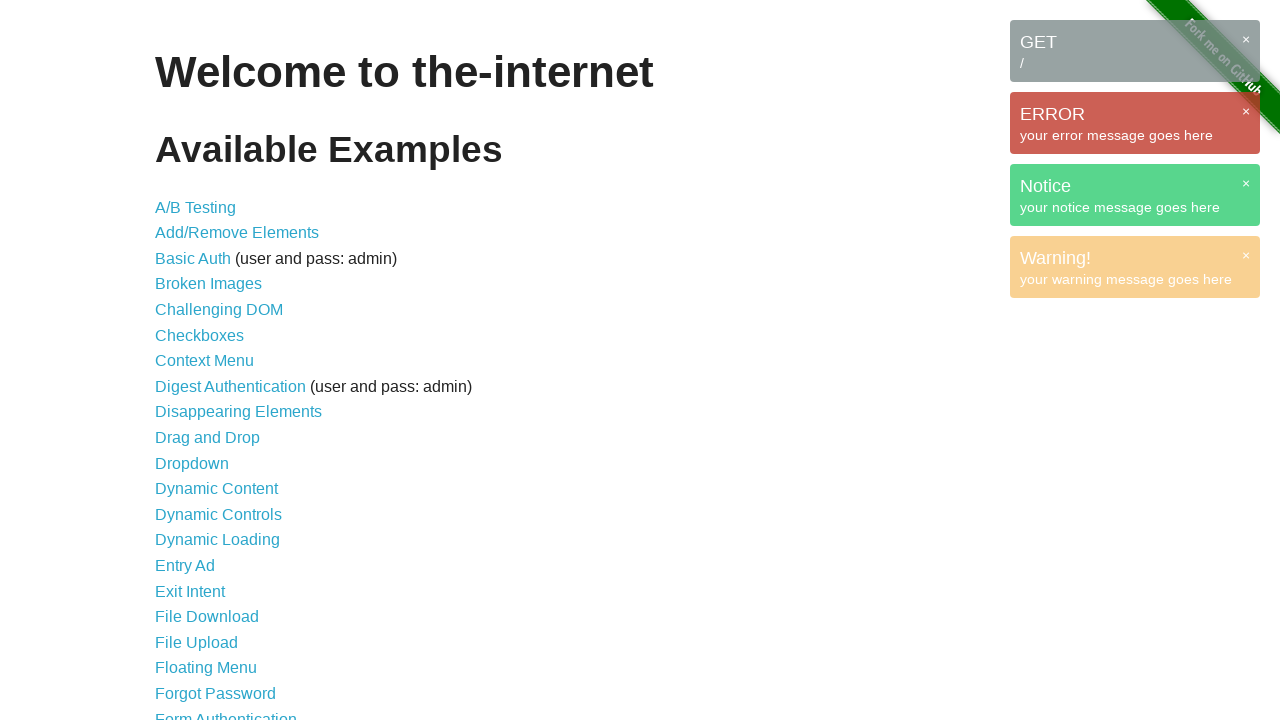

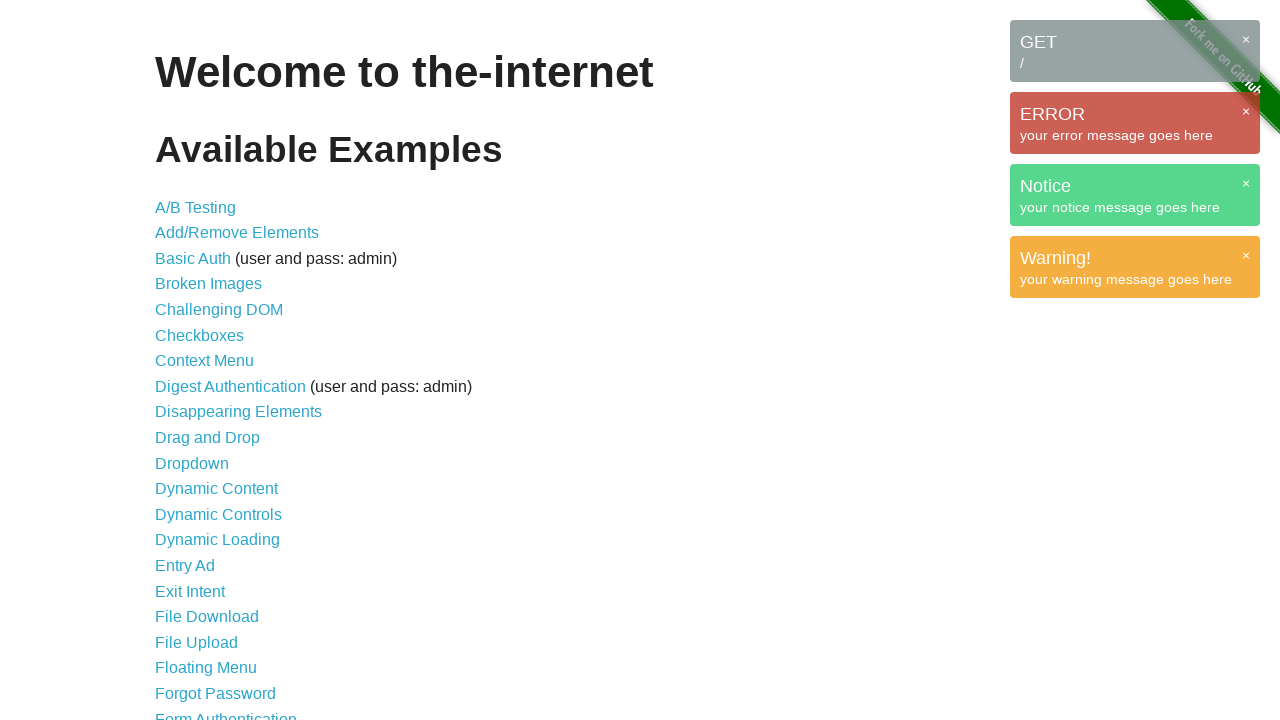